Fills out a registration form on DemoQA with personal information including name, email, gender, phone, date of birth, hobbies, and address

Starting URL: https://demoqa.com/automation-practice-form

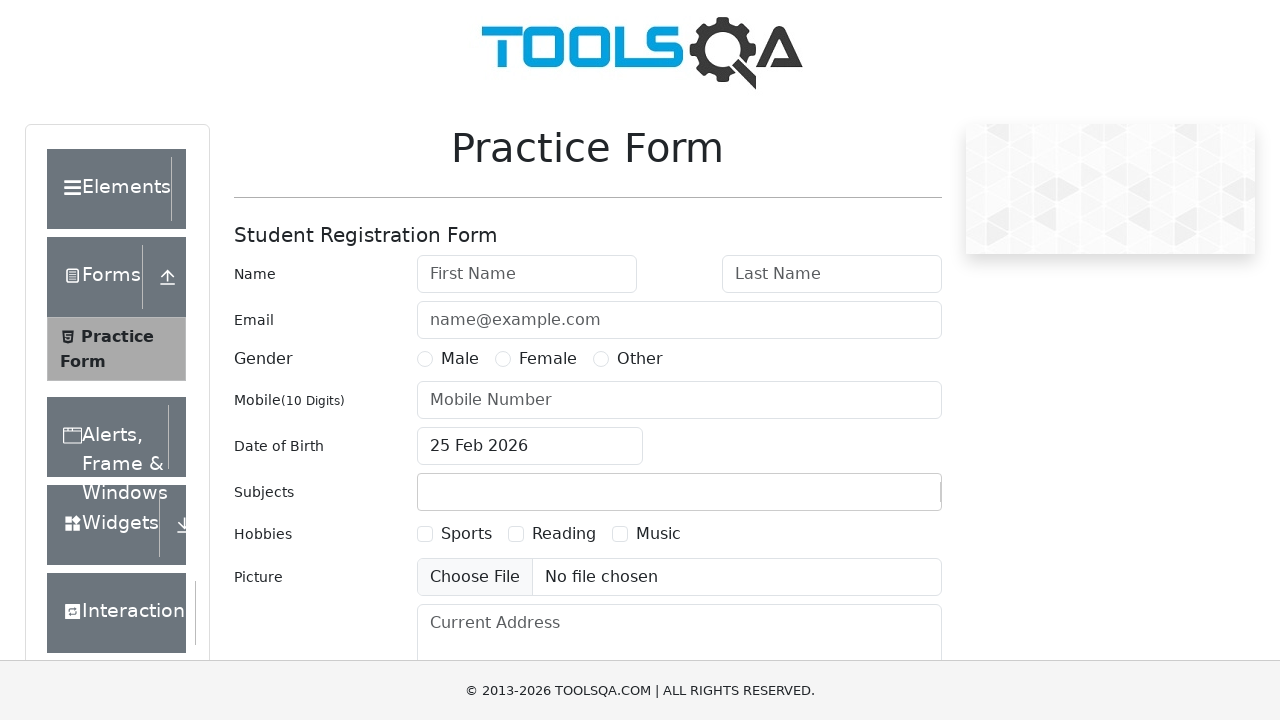

Filled first name with 'Sneha' on input#firstName
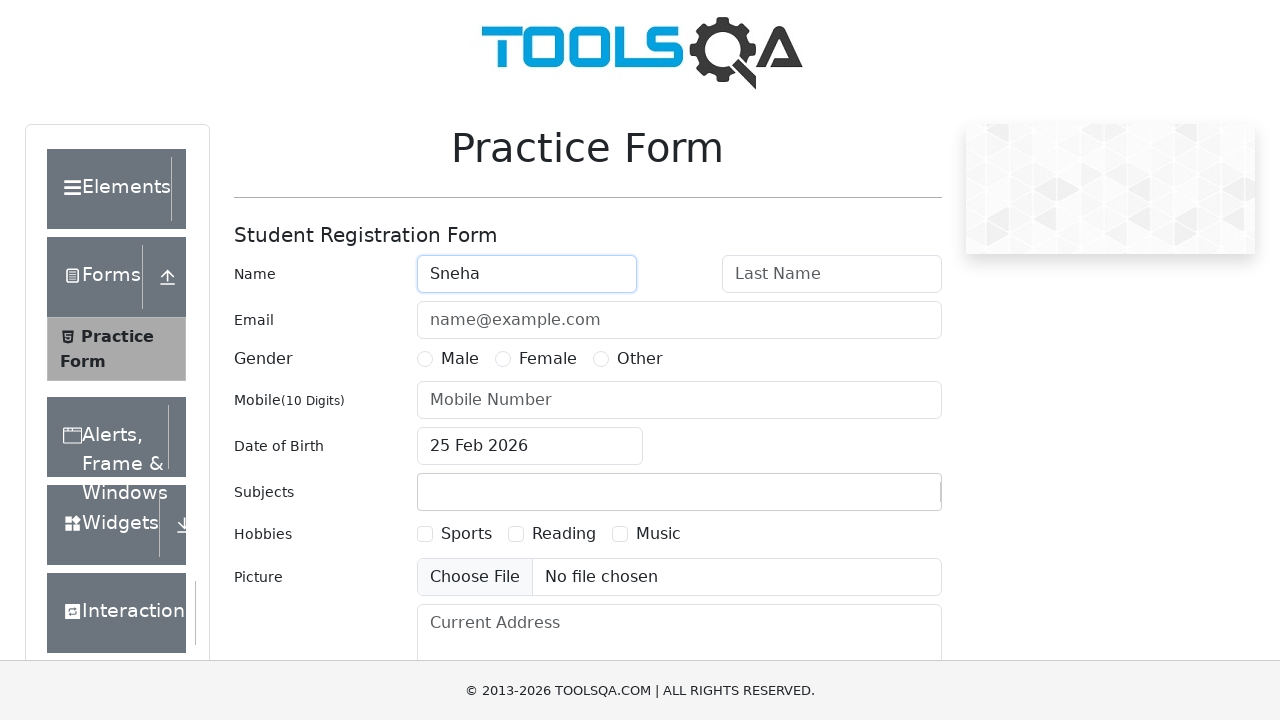

Filled last name with 'Manjunath' on input#lastName
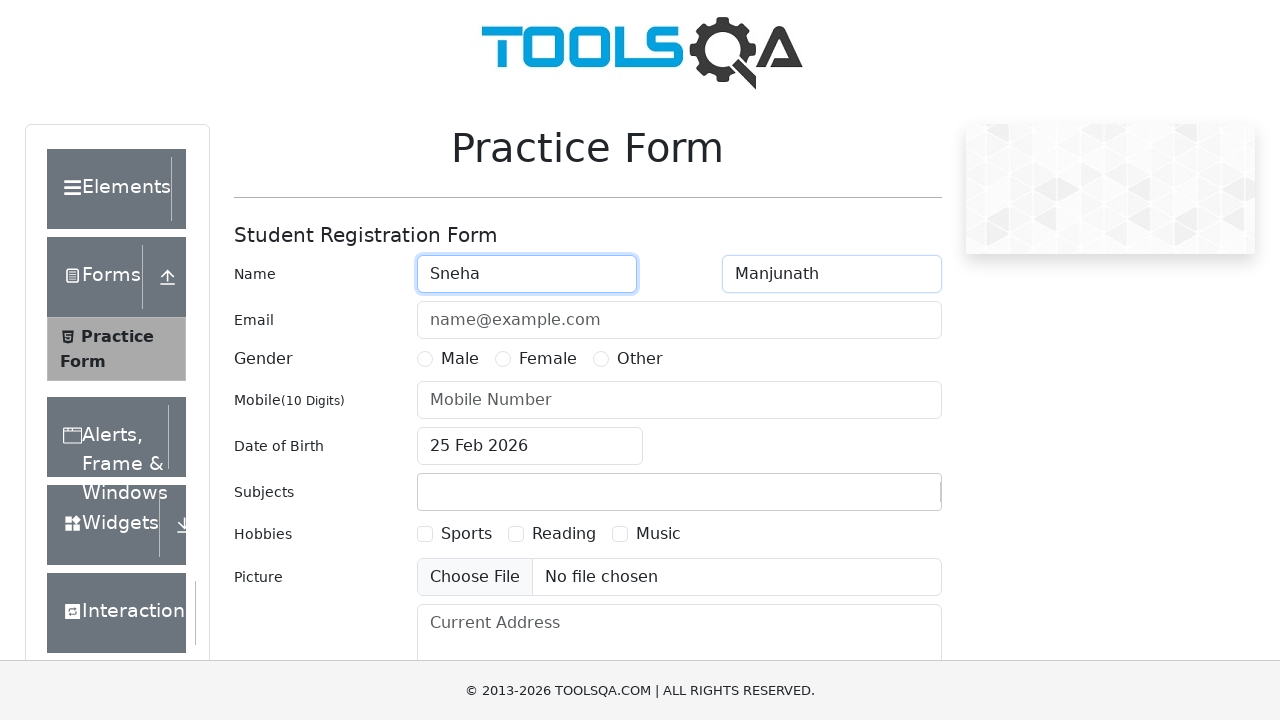

Filled email with 'sneha@gmail.com' on input#userEmail
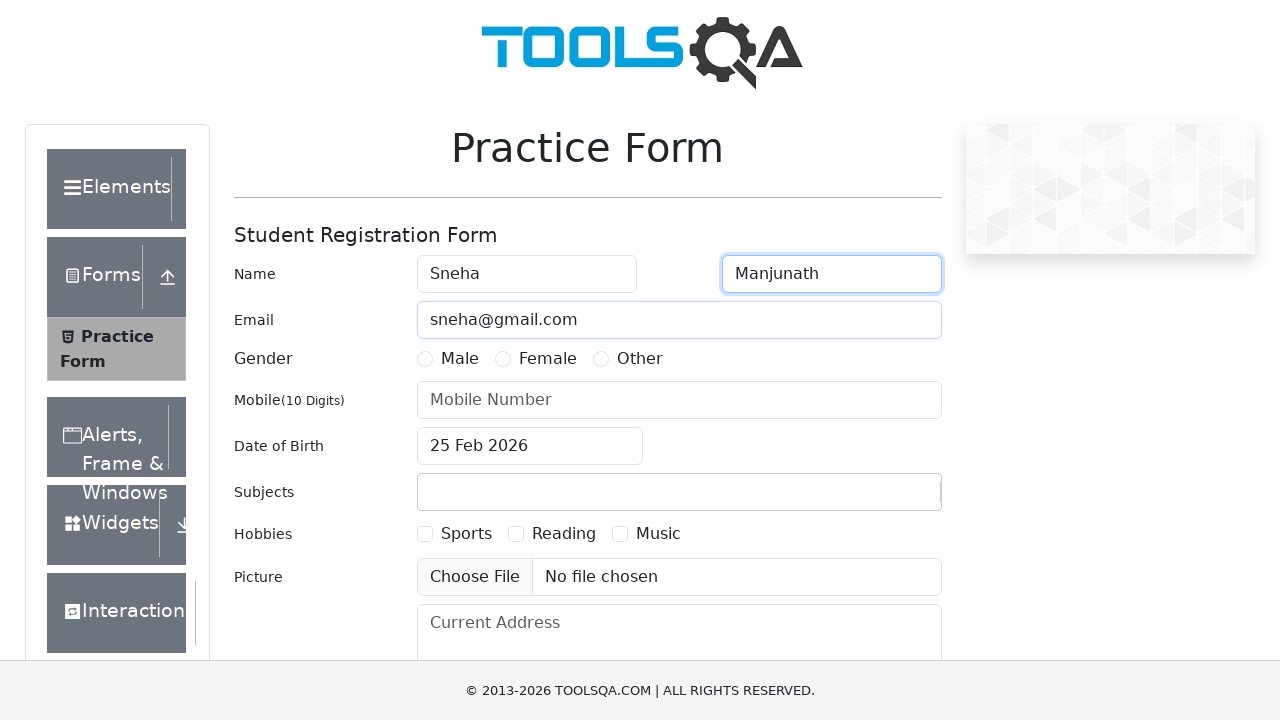

Selected Female gender option at (548, 359) on label[for='gender-radio-2']
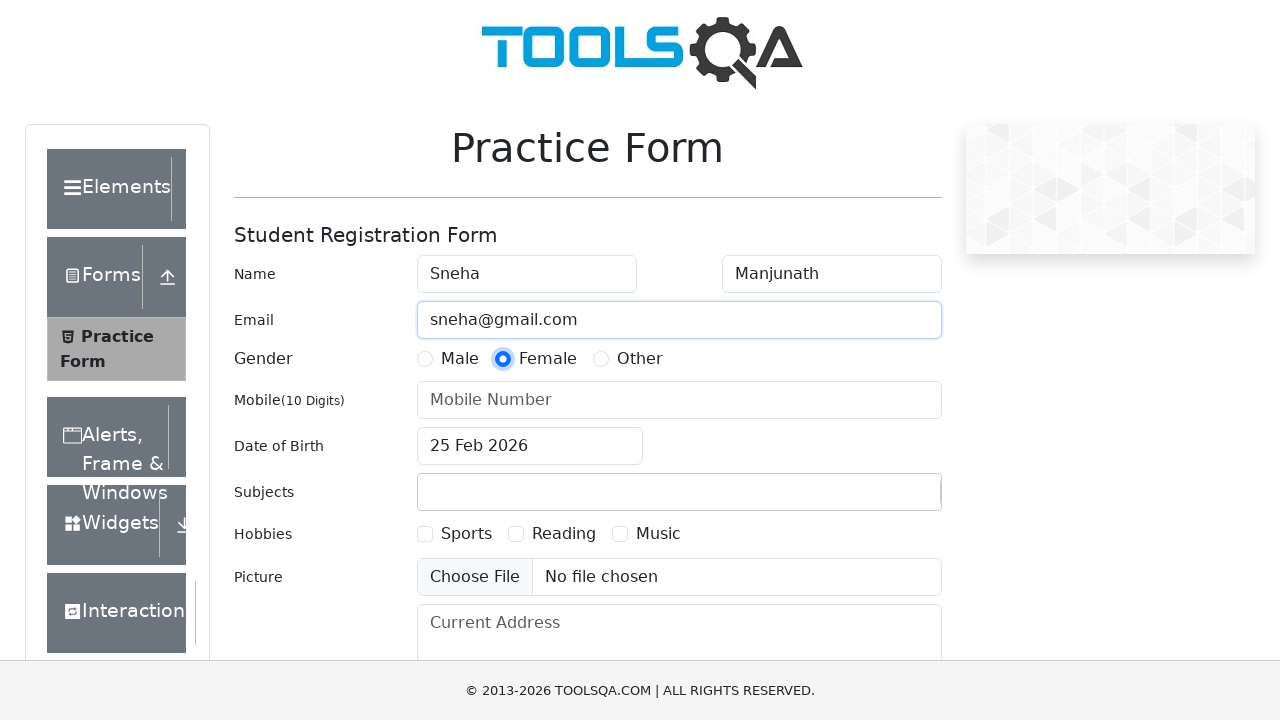

Filled phone number with '1234567890' on input#userNumber
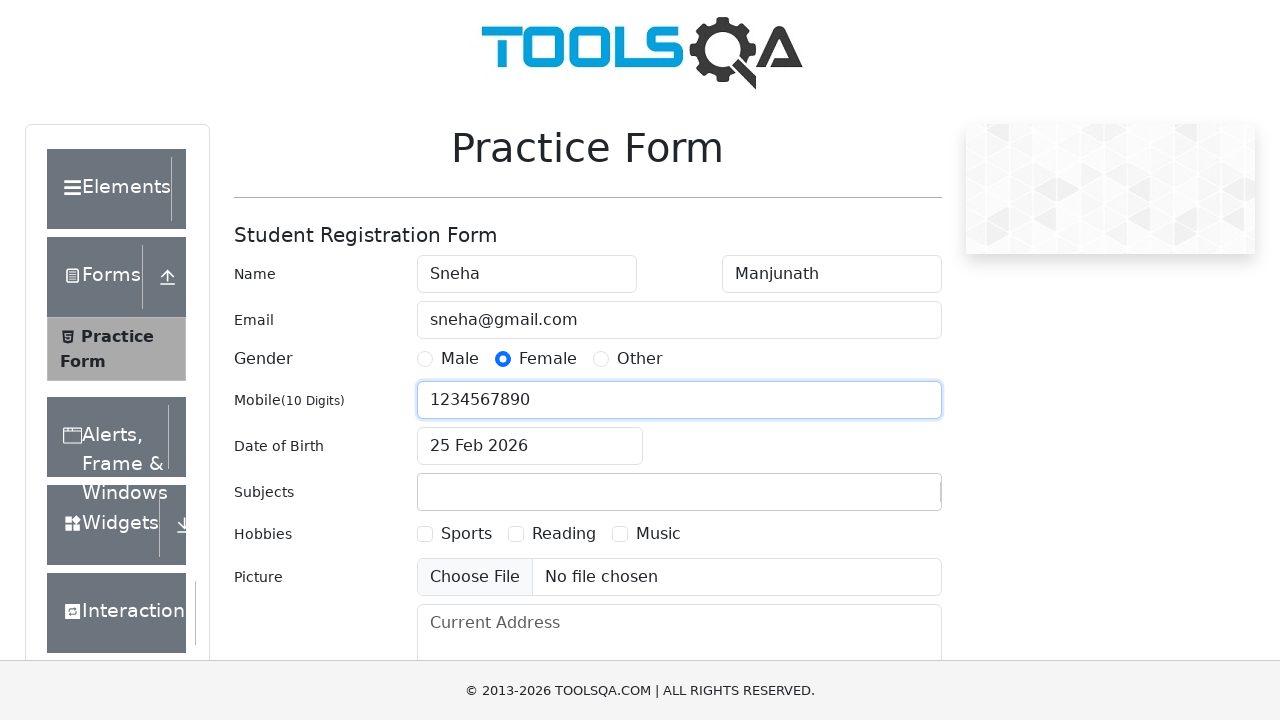

Clicked date of birth input to open date picker at (530, 446) on input#dateOfBirthInput
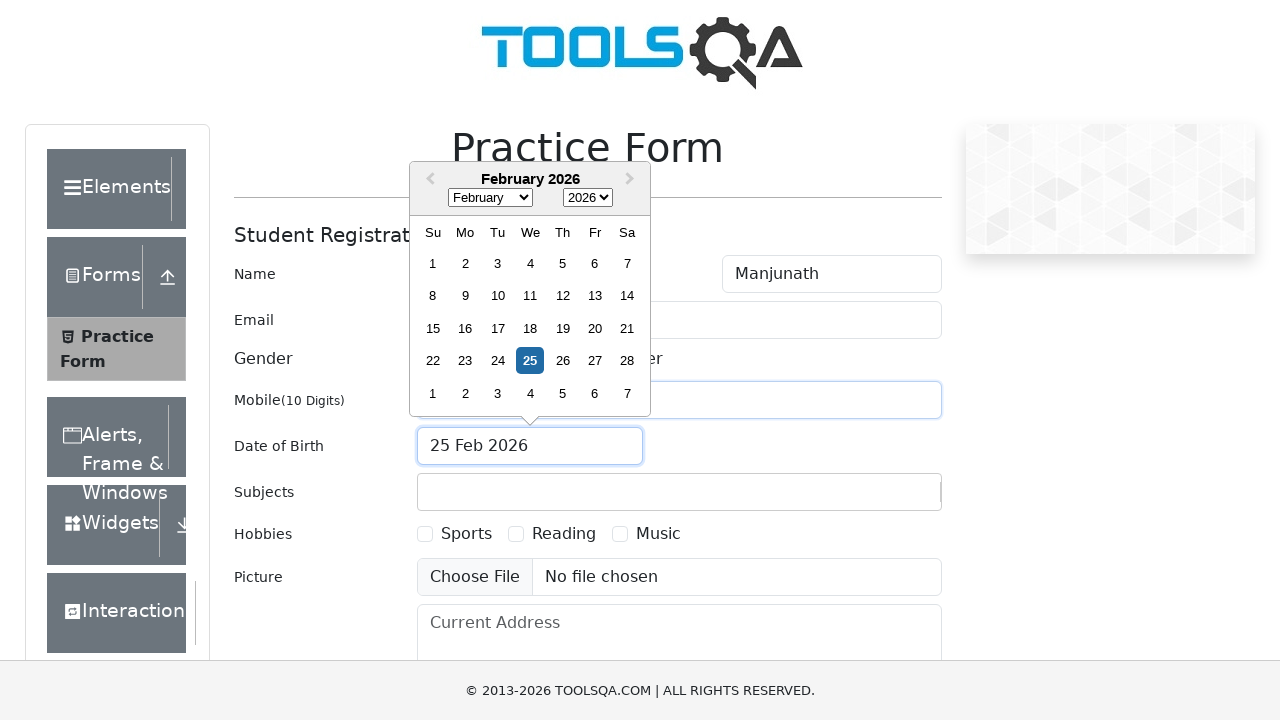

Selected March (month index 2) from date picker on select.react-datepicker__month-select
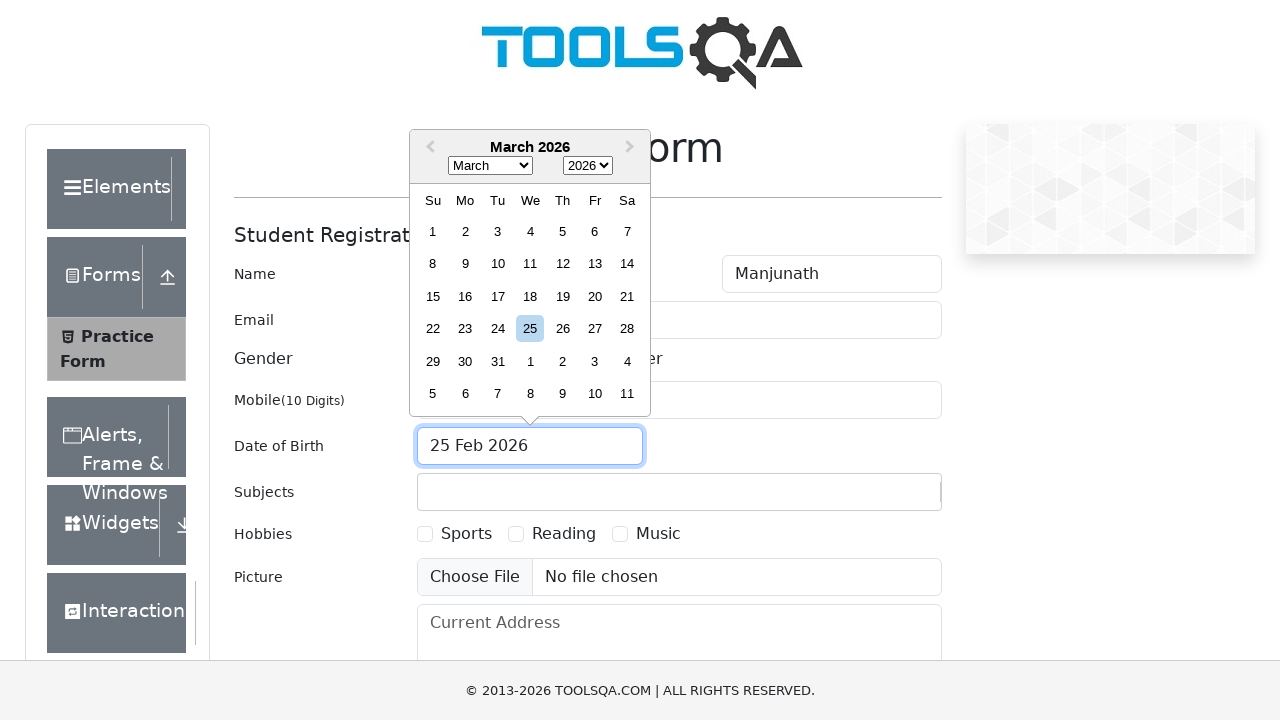

Selected year 1997 from date picker on select.react-datepicker__year-select
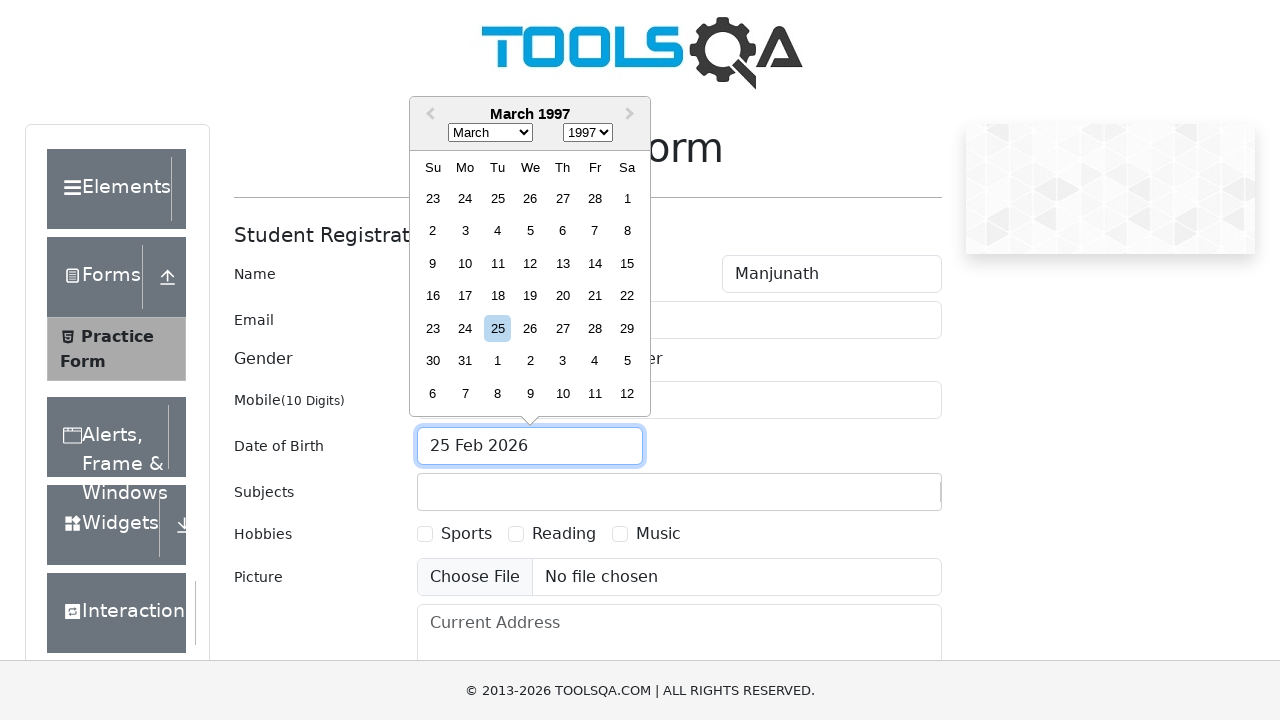

Selected day 3 from date picker at (433, 198) on div:text('3')
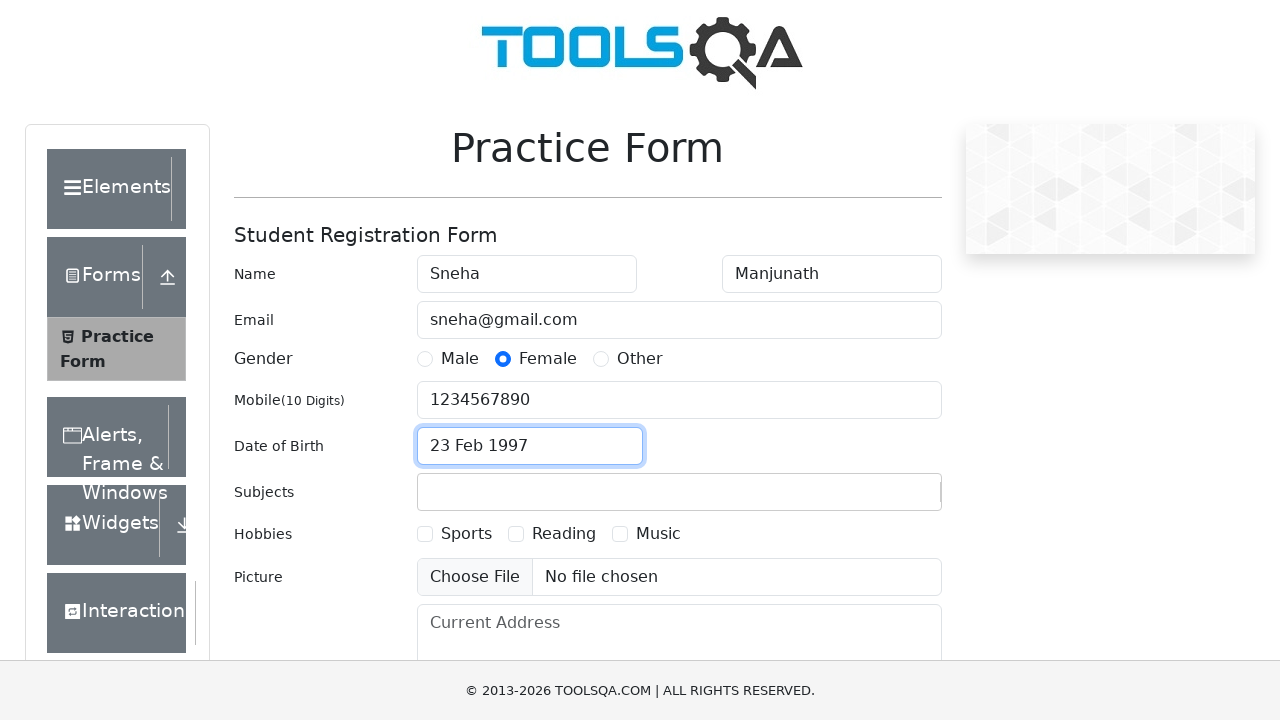

Selected Music hobby checkbox at (658, 534) on label[for='hobbies-checkbox-3']
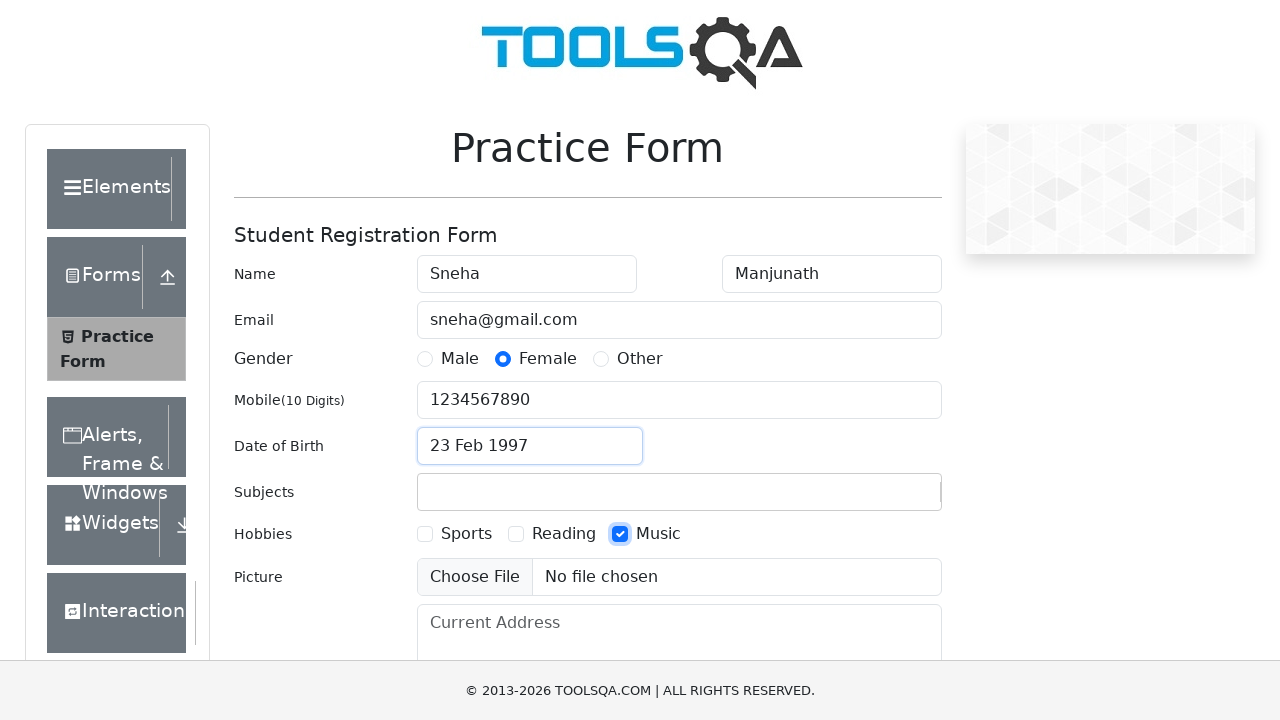

Filled current address with 'testing' on textarea#currentAddress
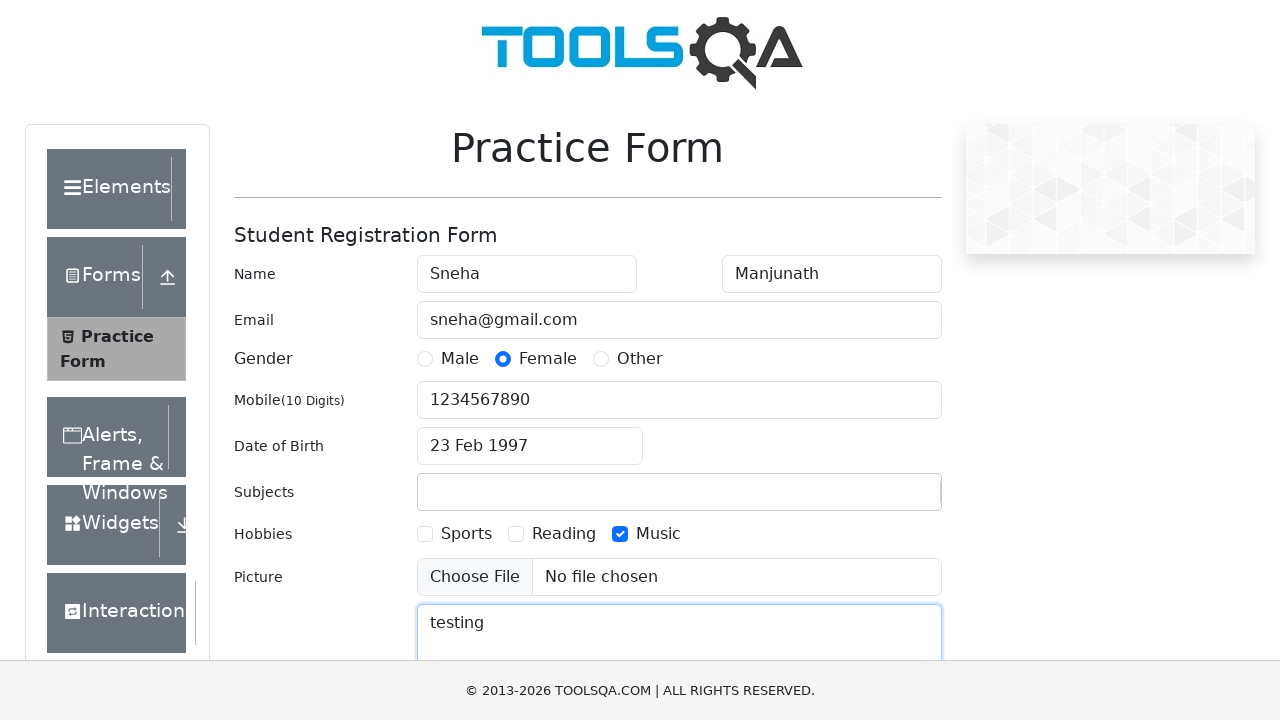

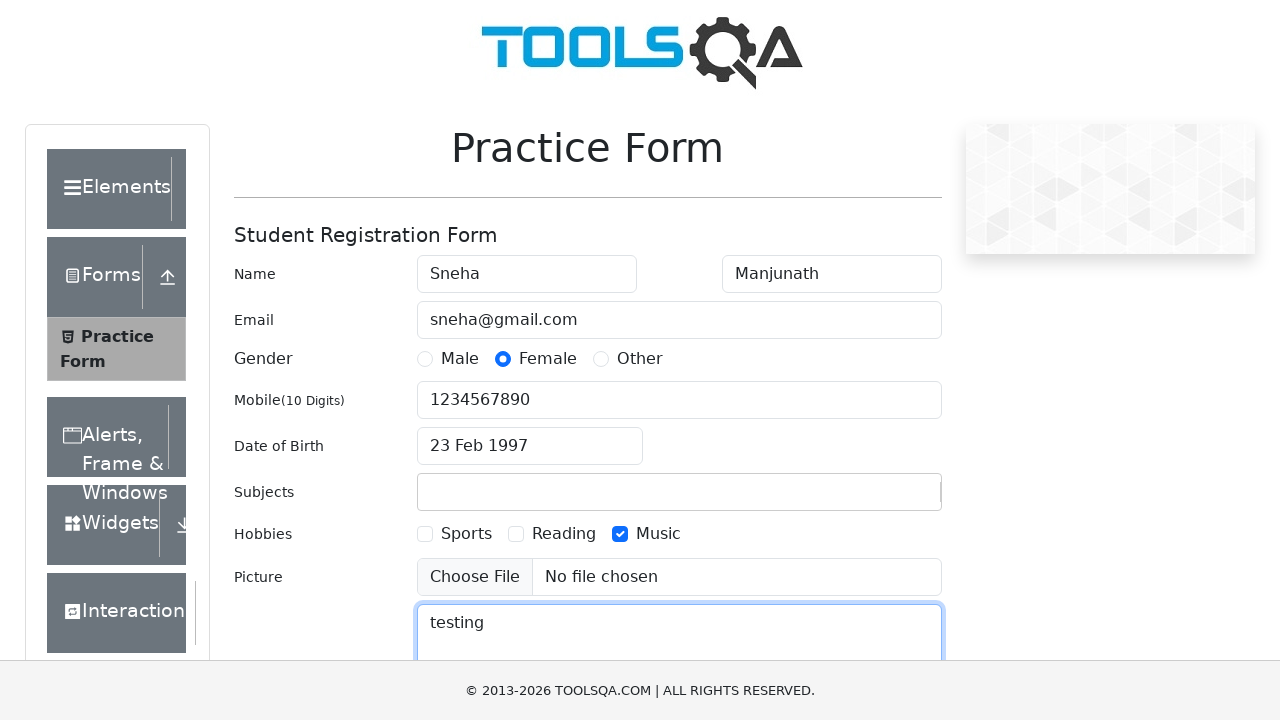